Navigates to a demo table page and finds the last name of an employee named "Abhishek" by searching through table rows

Starting URL: http://automationbykrishna.com

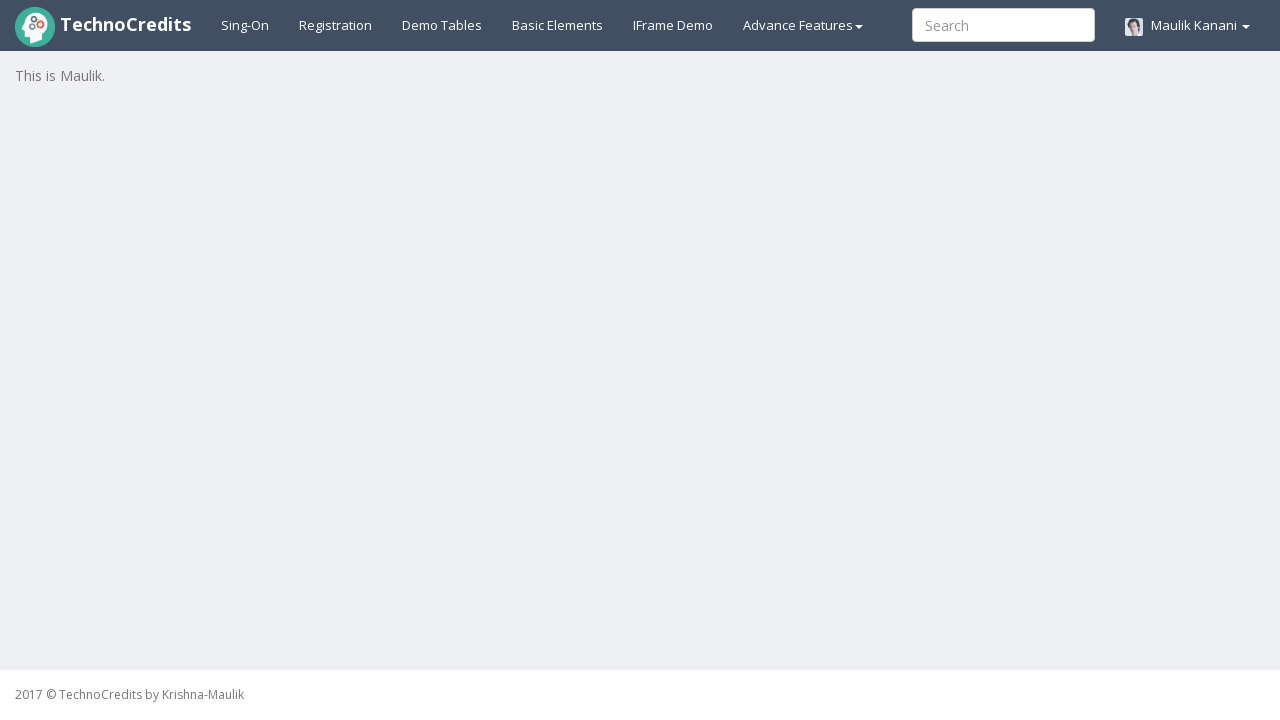

Clicked on demo table link at (442, 25) on a#demotable
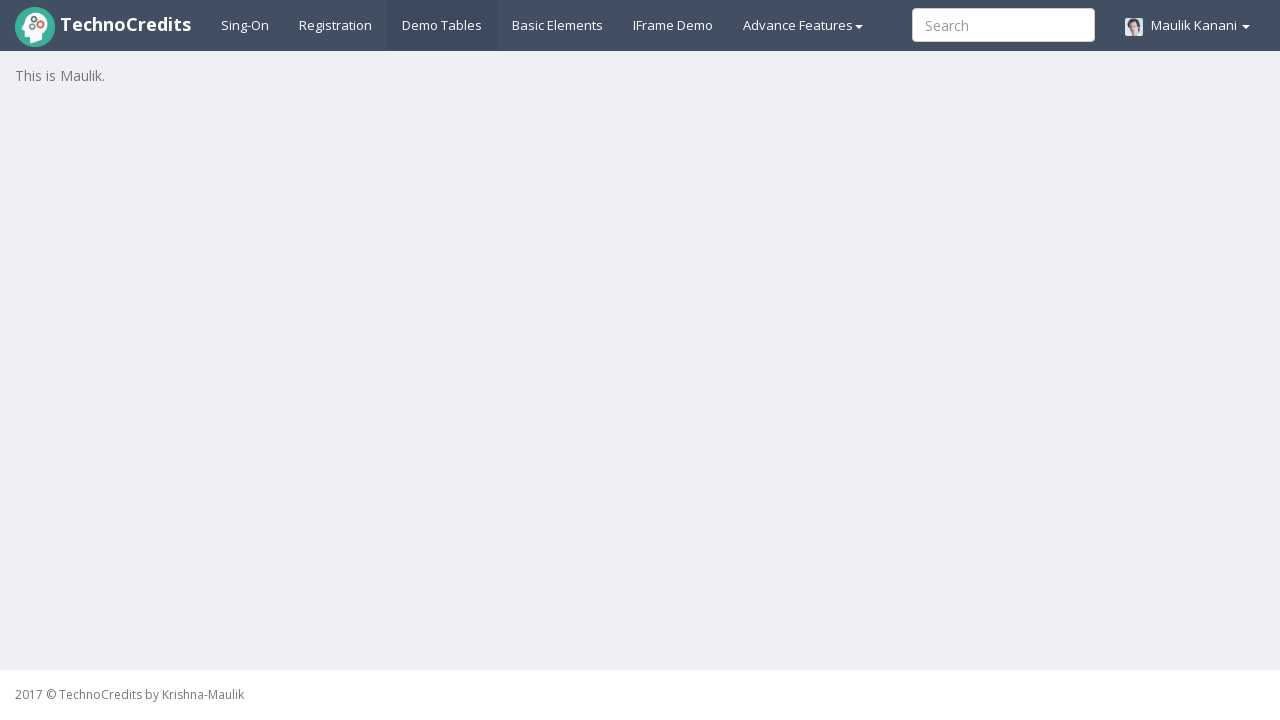

Table loaded and became visible
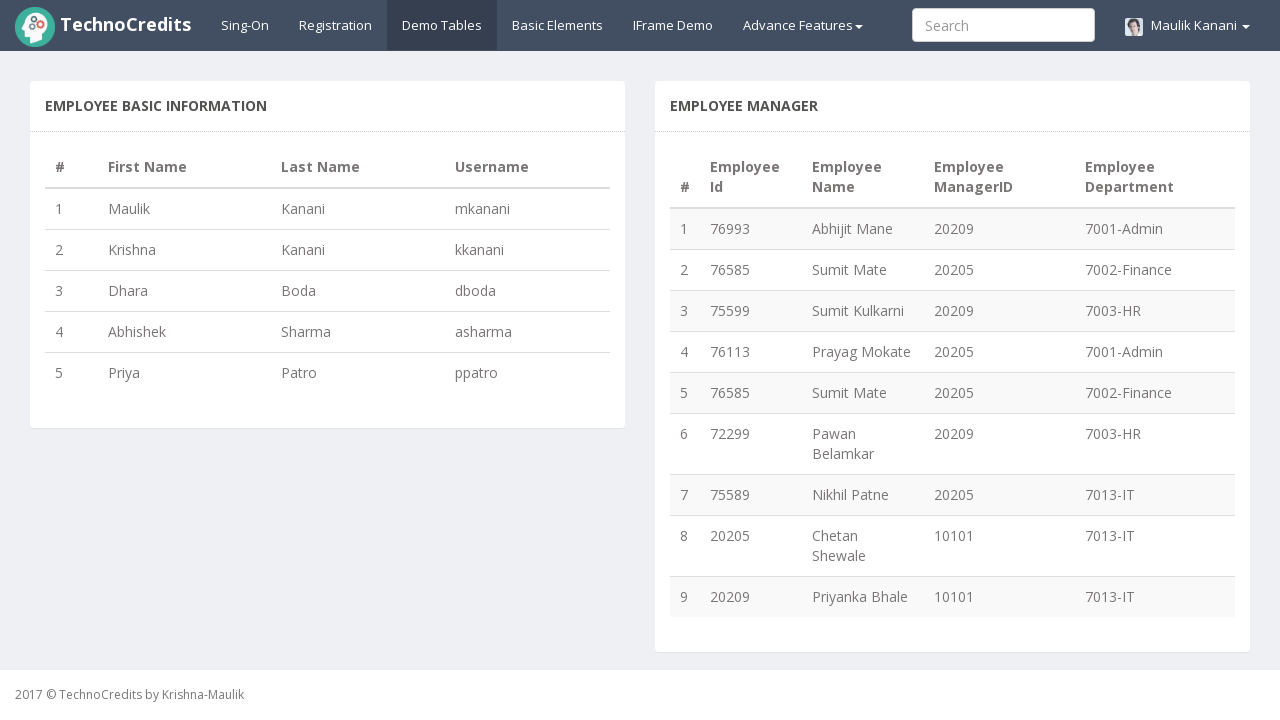

Retrieved all employee name cells from table
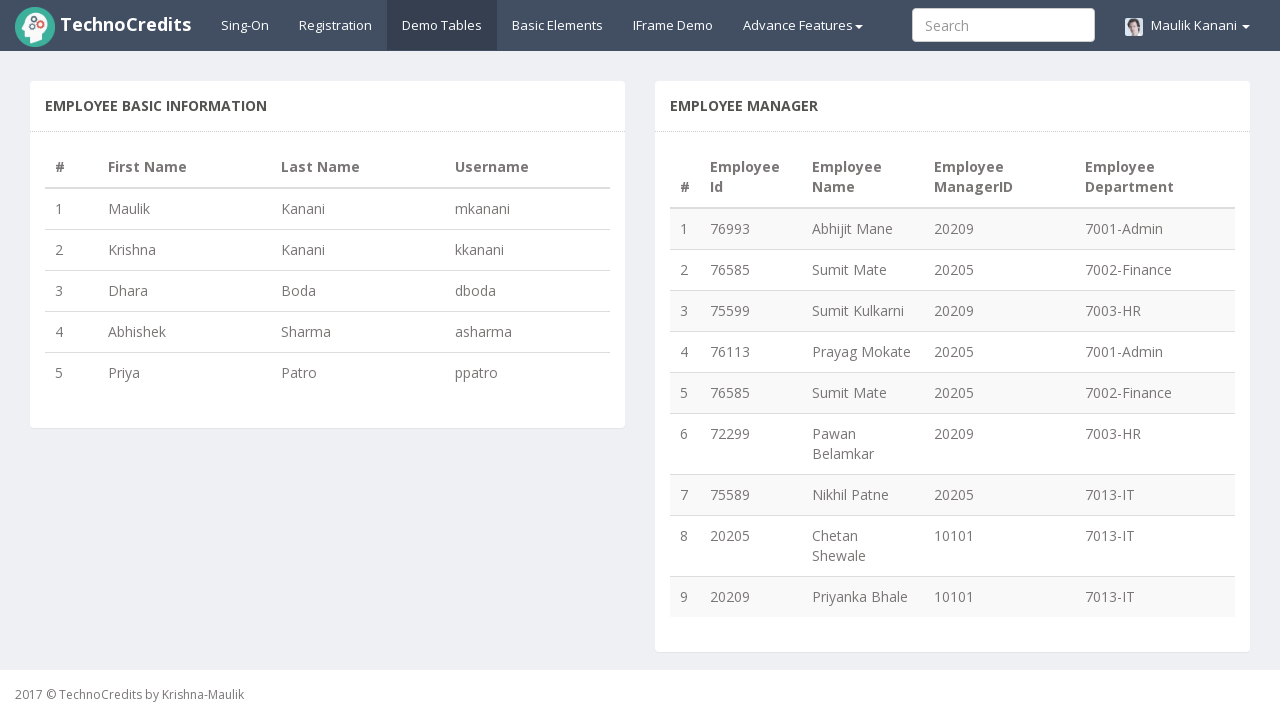

Retrieved name from row 1: Maulik
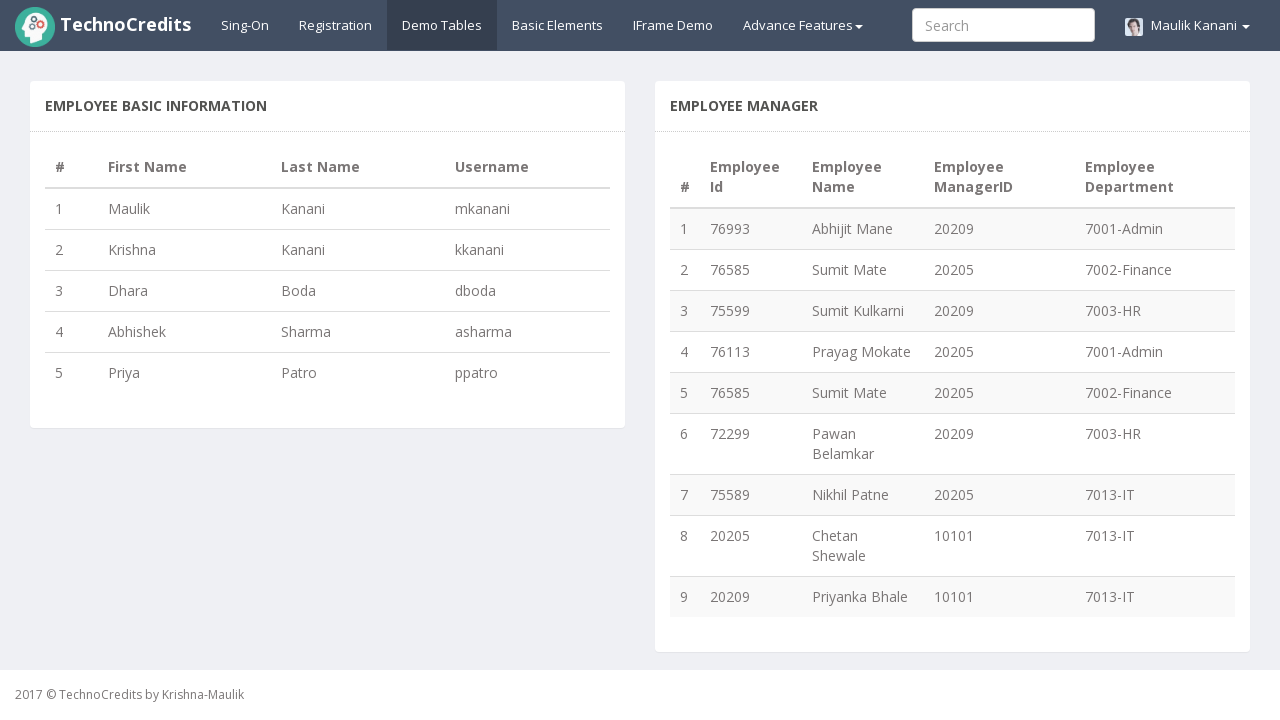

Retrieved name from row 2: Krishna
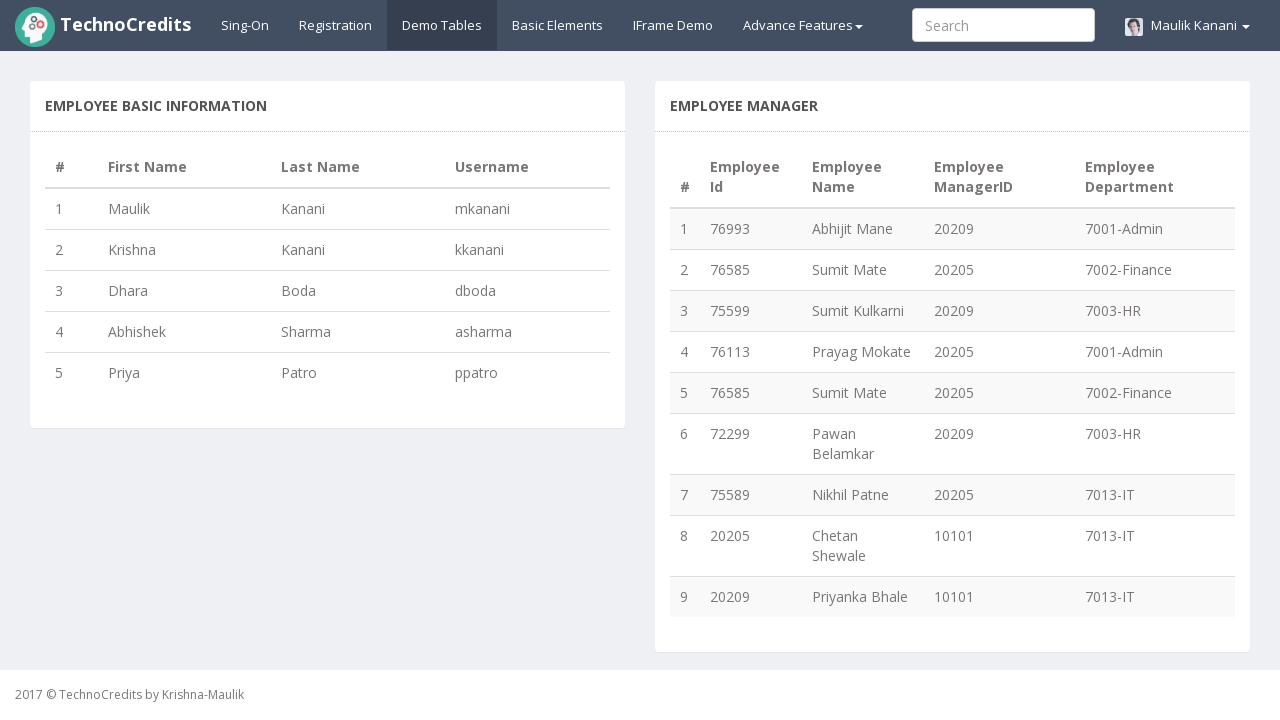

Retrieved name from row 3: Dhara
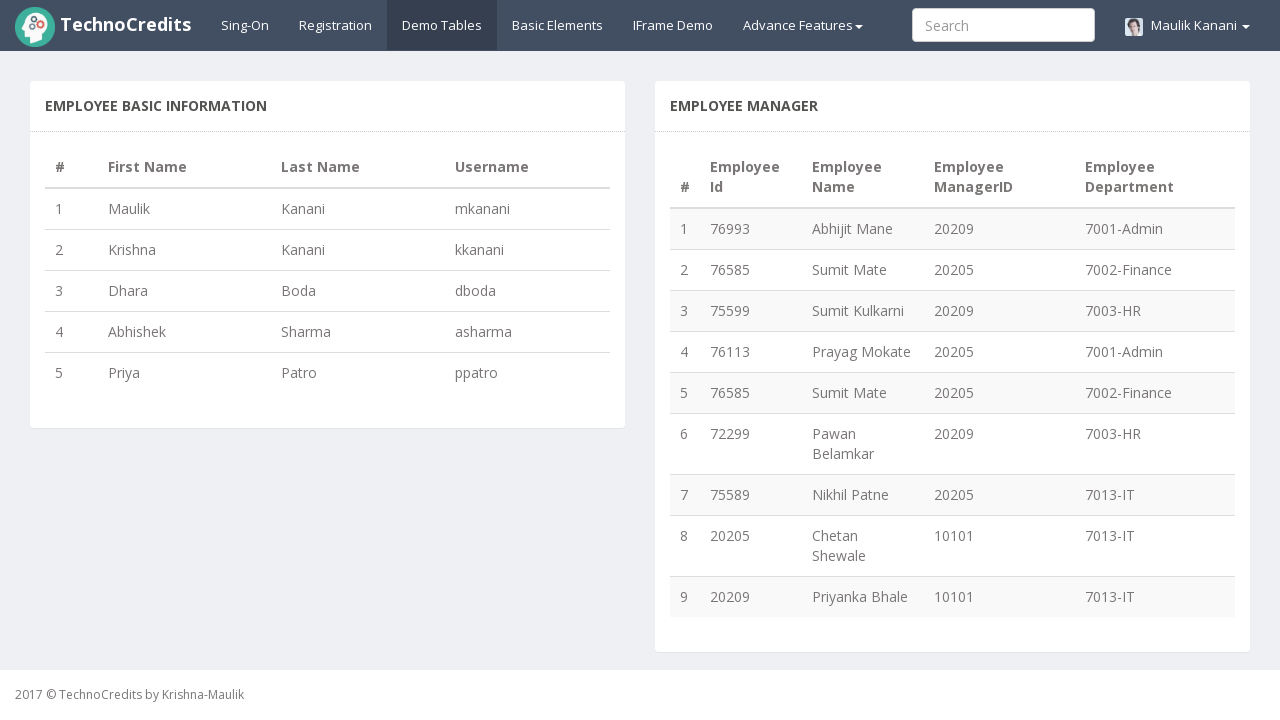

Retrieved name from row 4: Abhishek
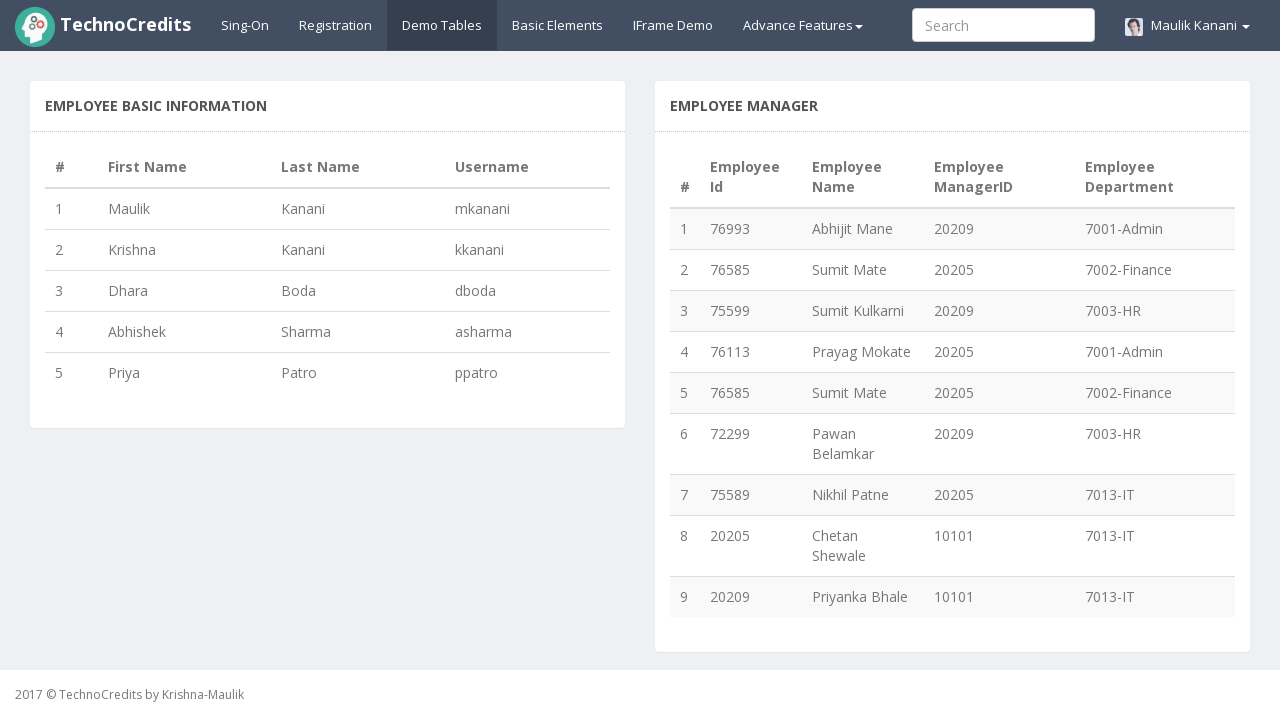

Found Abhishek in row 4, retrieved last name: Sharma
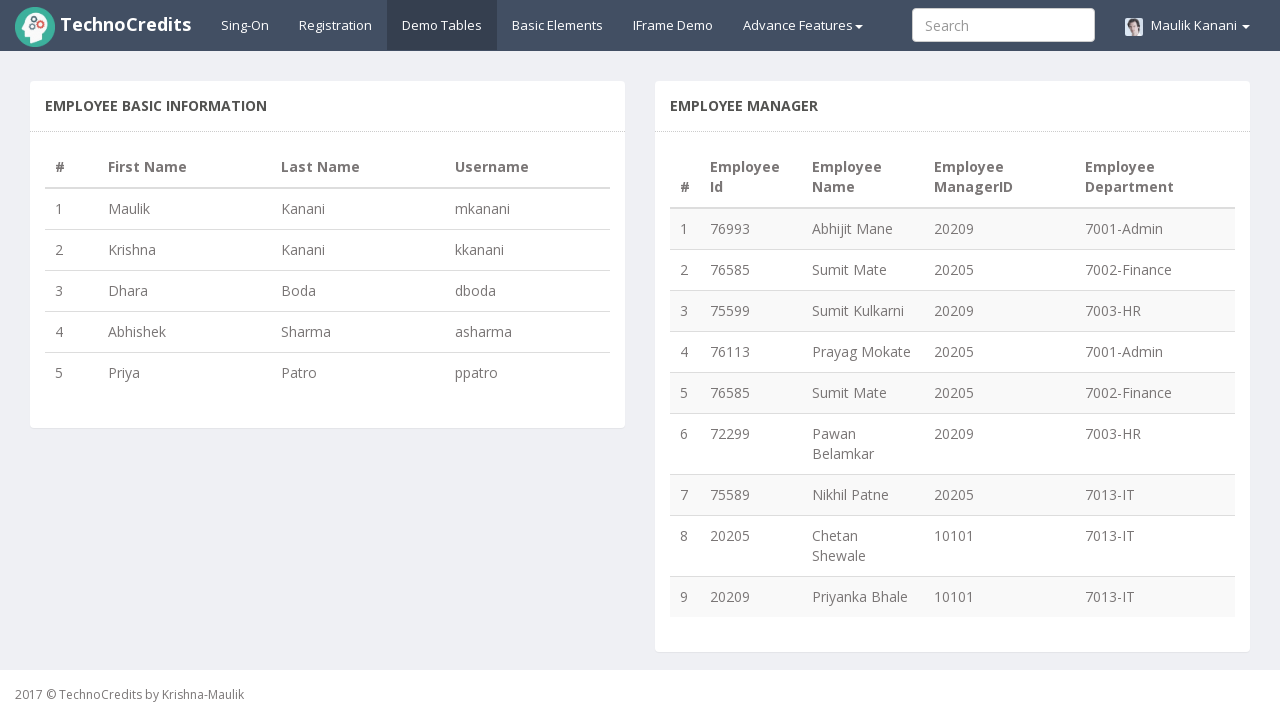

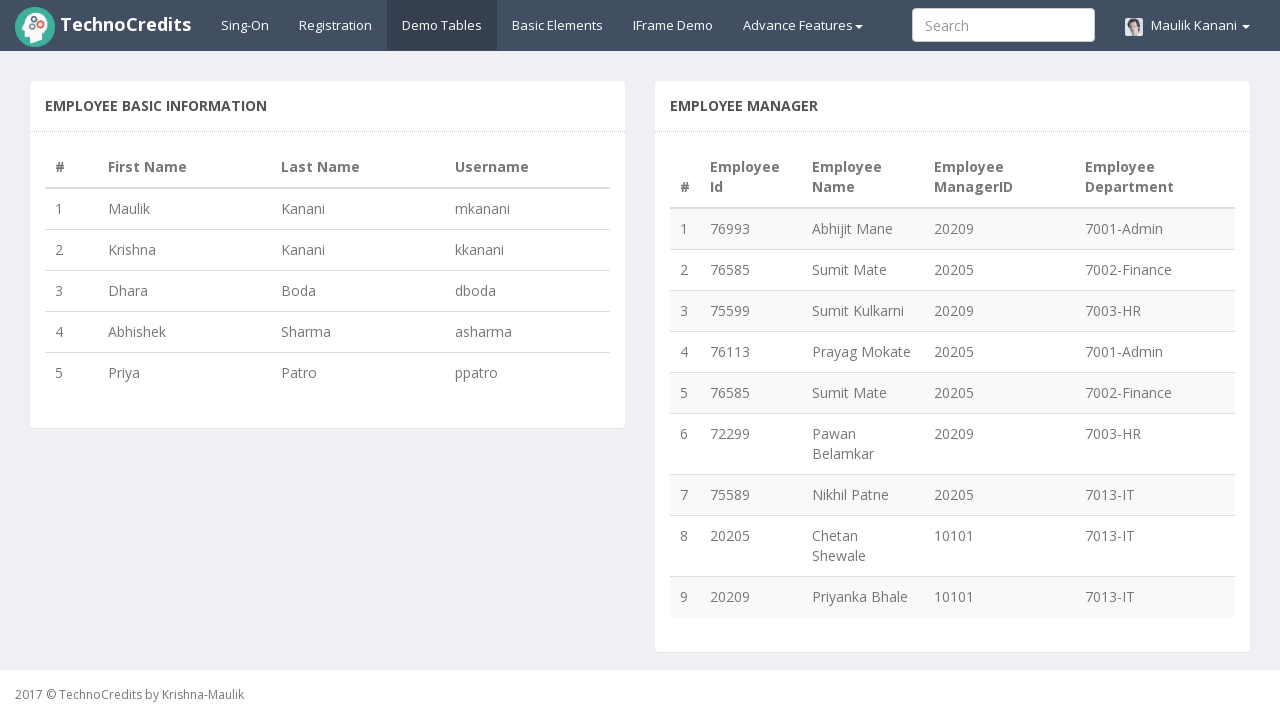